Tests drag and drop functionality by dragging an element and dropping it onto a target drop zone

Starting URL: https://demoqa.com/droppable

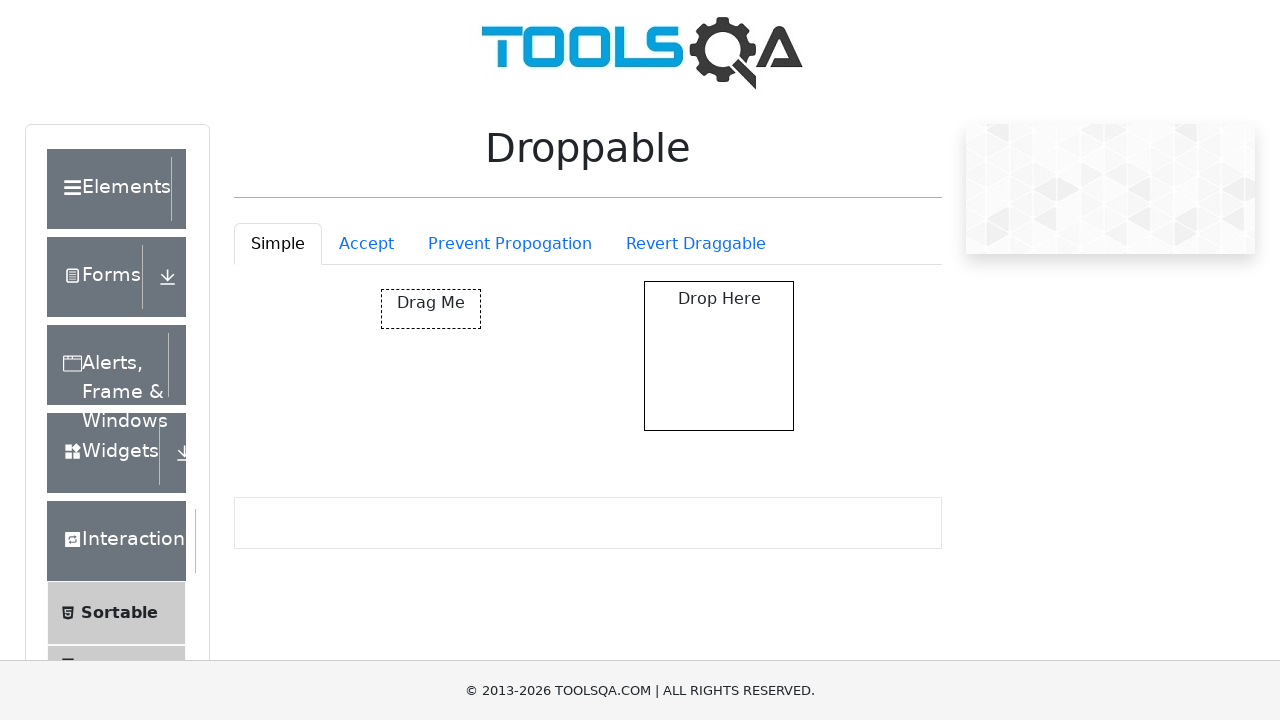

Waited for draggable element to be visible
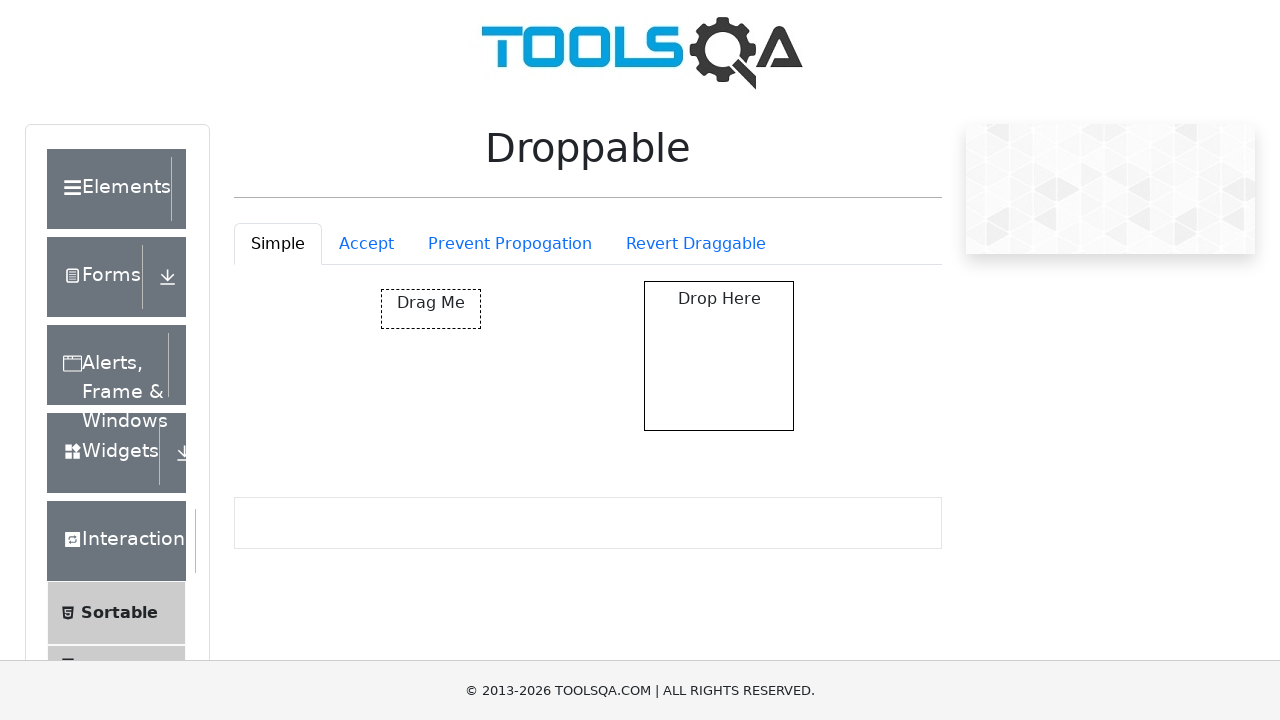

Dragged element with id 'draggable' and dropped it onto target drop zone with id 'droppable' at (719, 356)
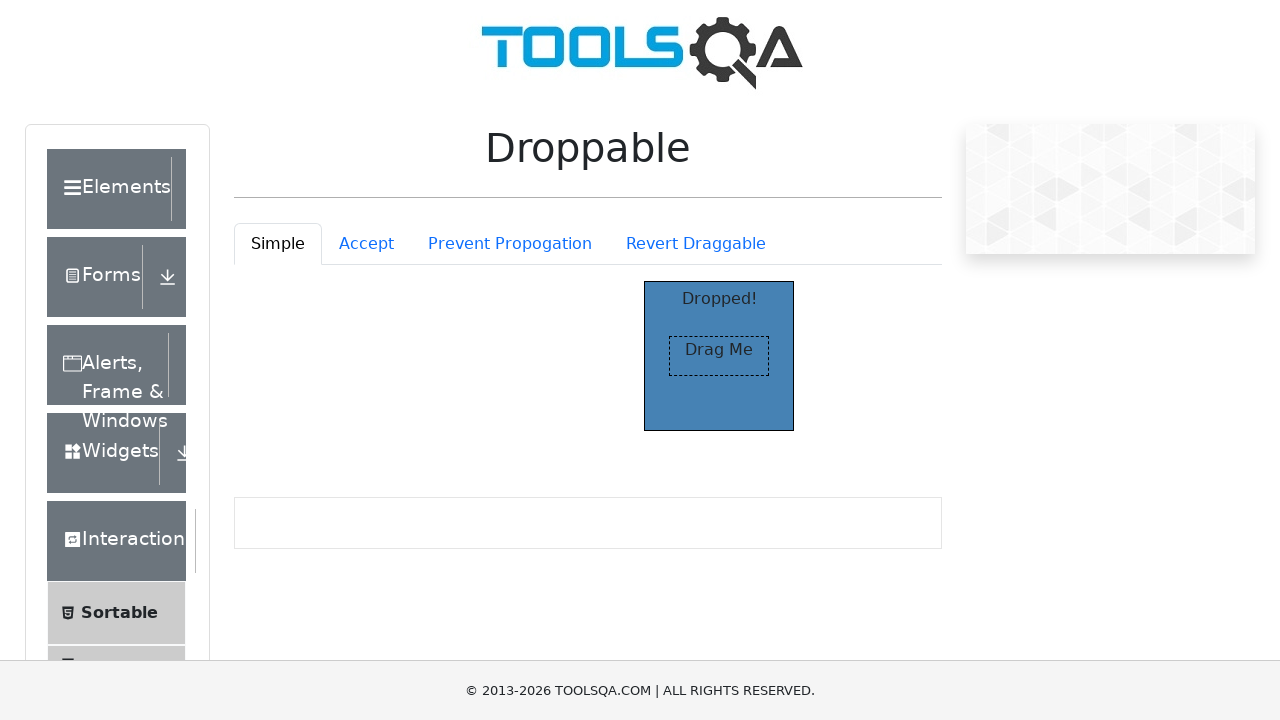

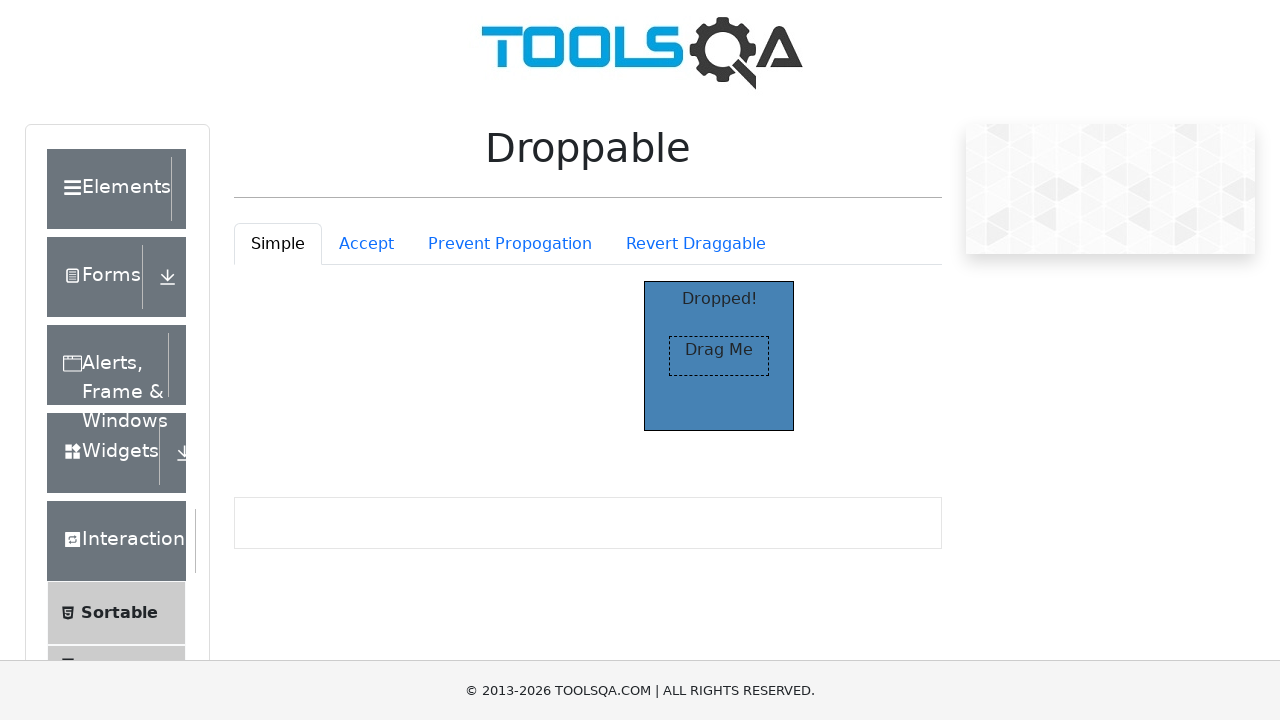